Tests a registration form by filling in first name, last name, and email fields in the first block, then submitting the form and verifying the success message.

Starting URL: http://suninjuly.github.io/registration1.html

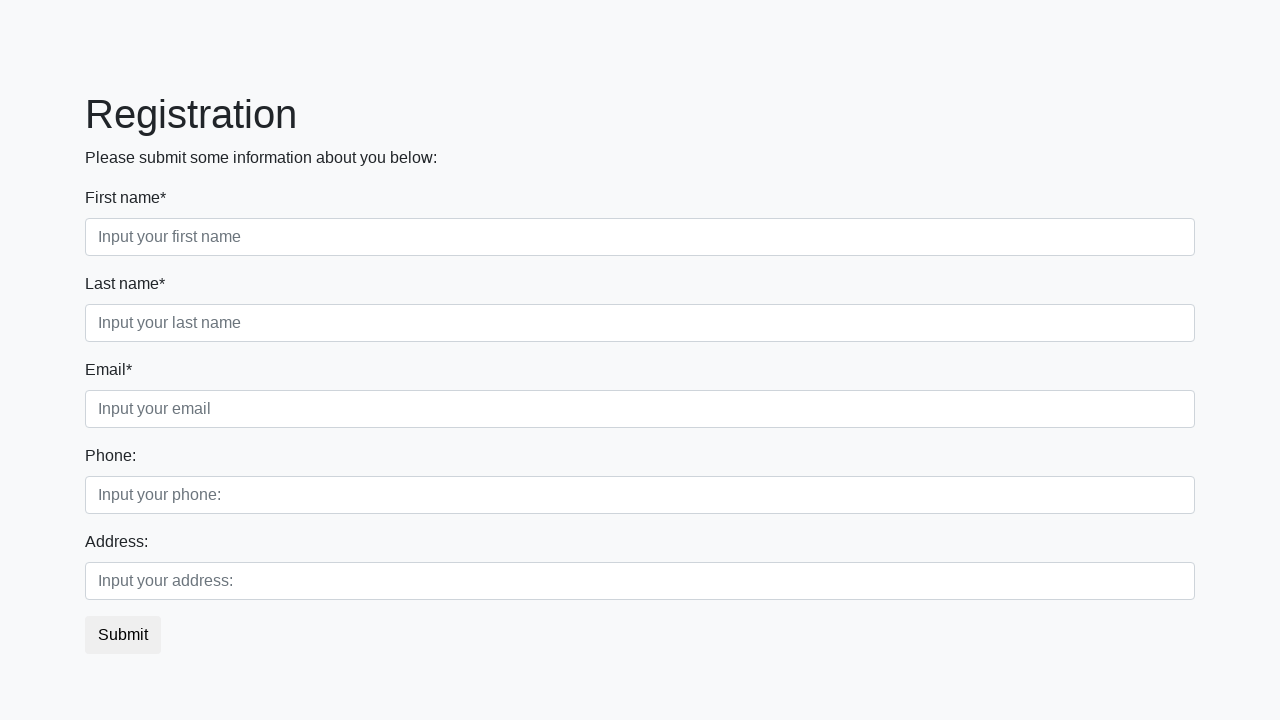

Filled first name field with 'Ivan' on .first_block .first
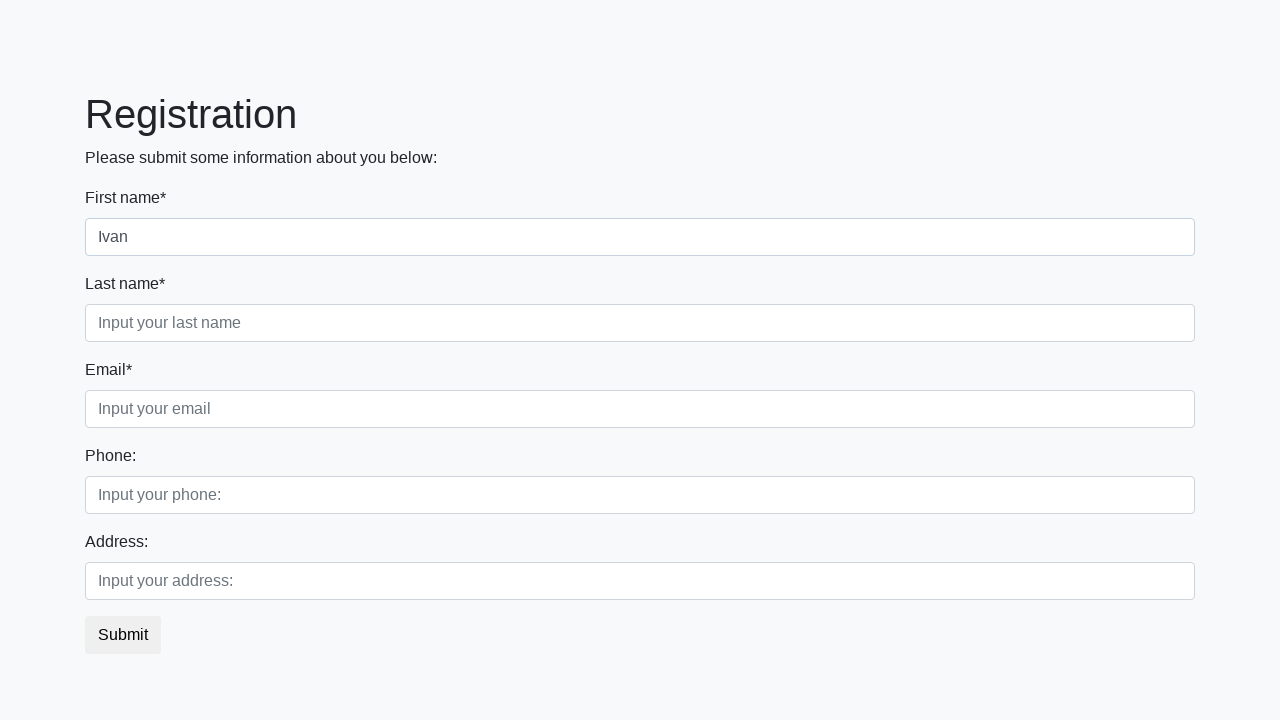

Filled last name field with 'Petrov' on .first_block .second
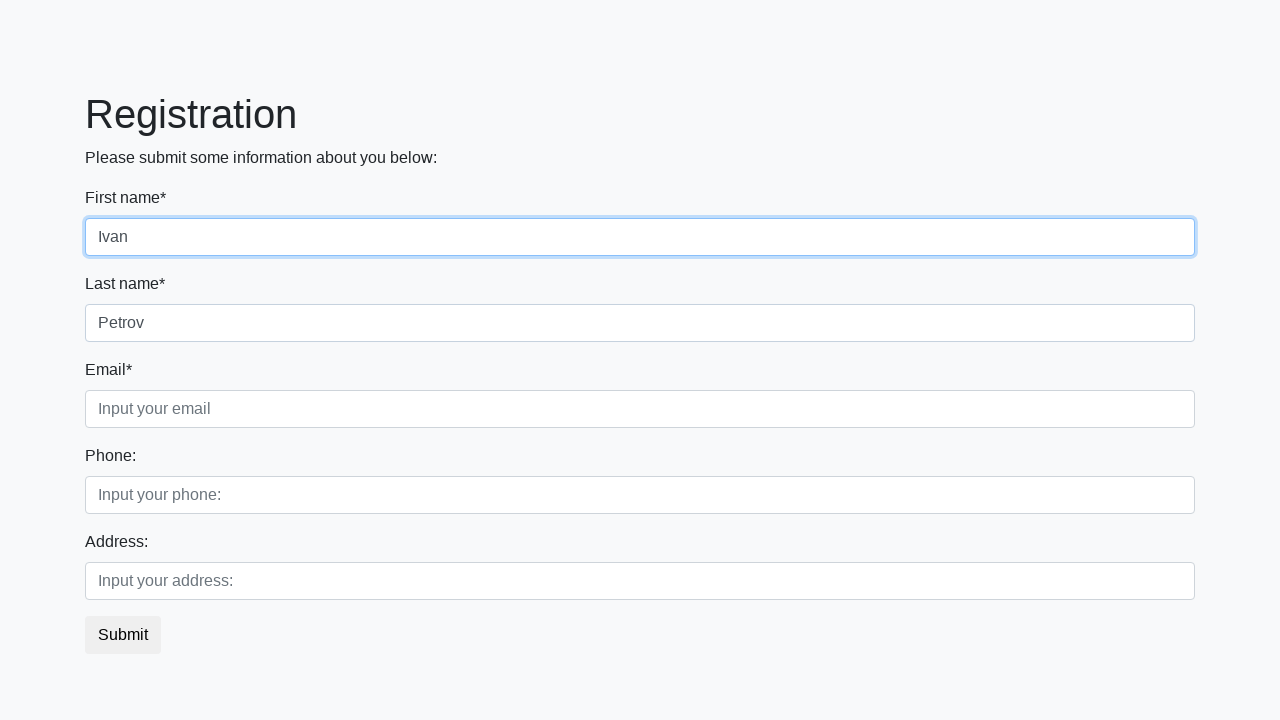

Filled email field with 'testuser@example.com' on .first_block .third
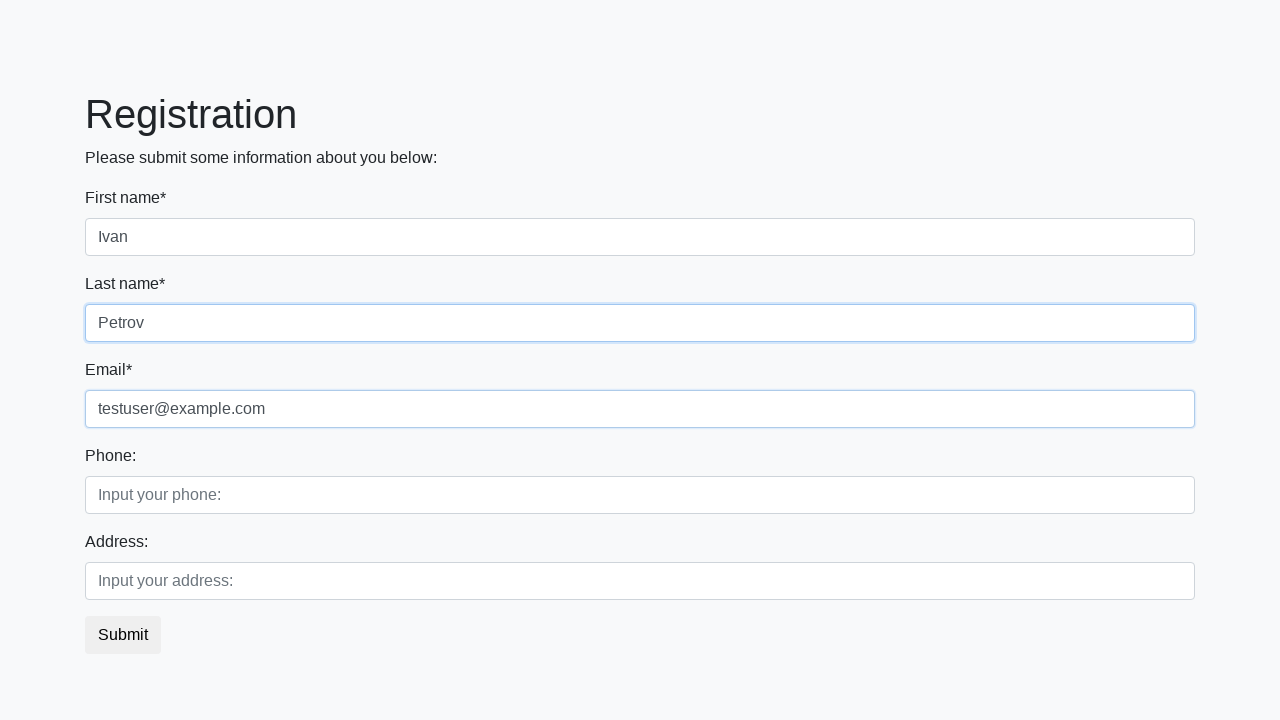

Clicked submit button to register at (123, 635) on button.btn
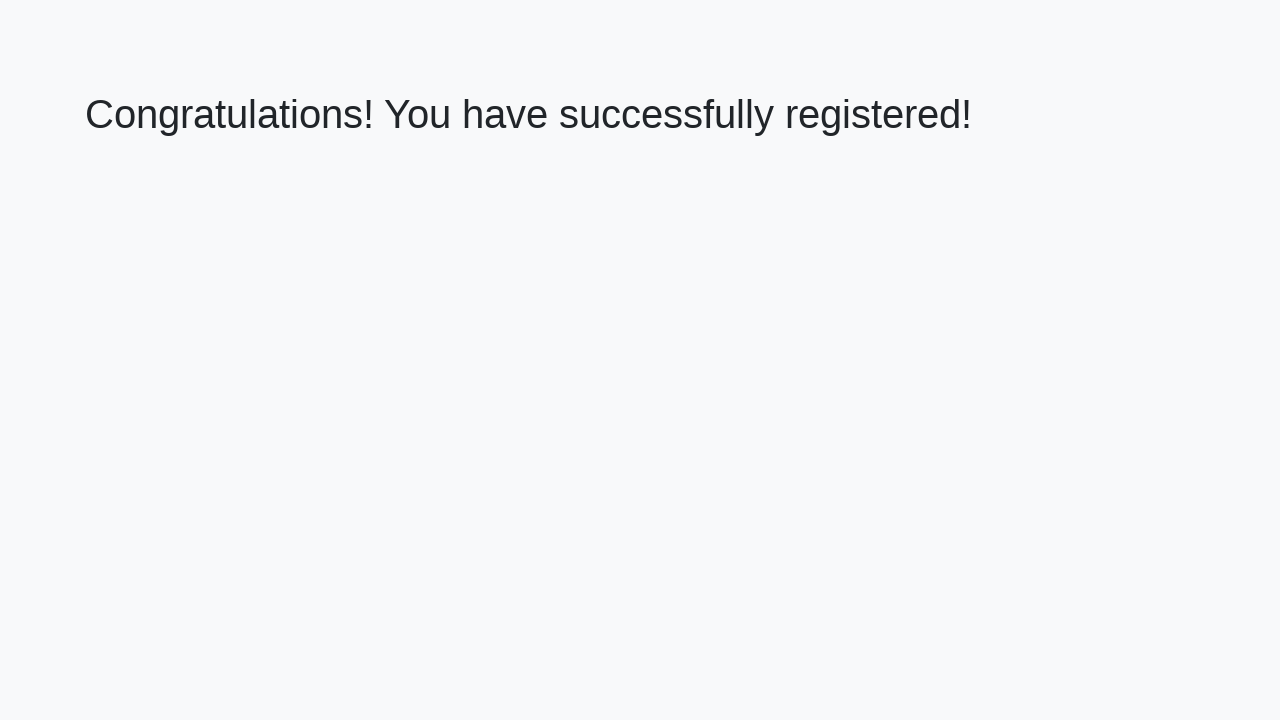

Success message heading loaded
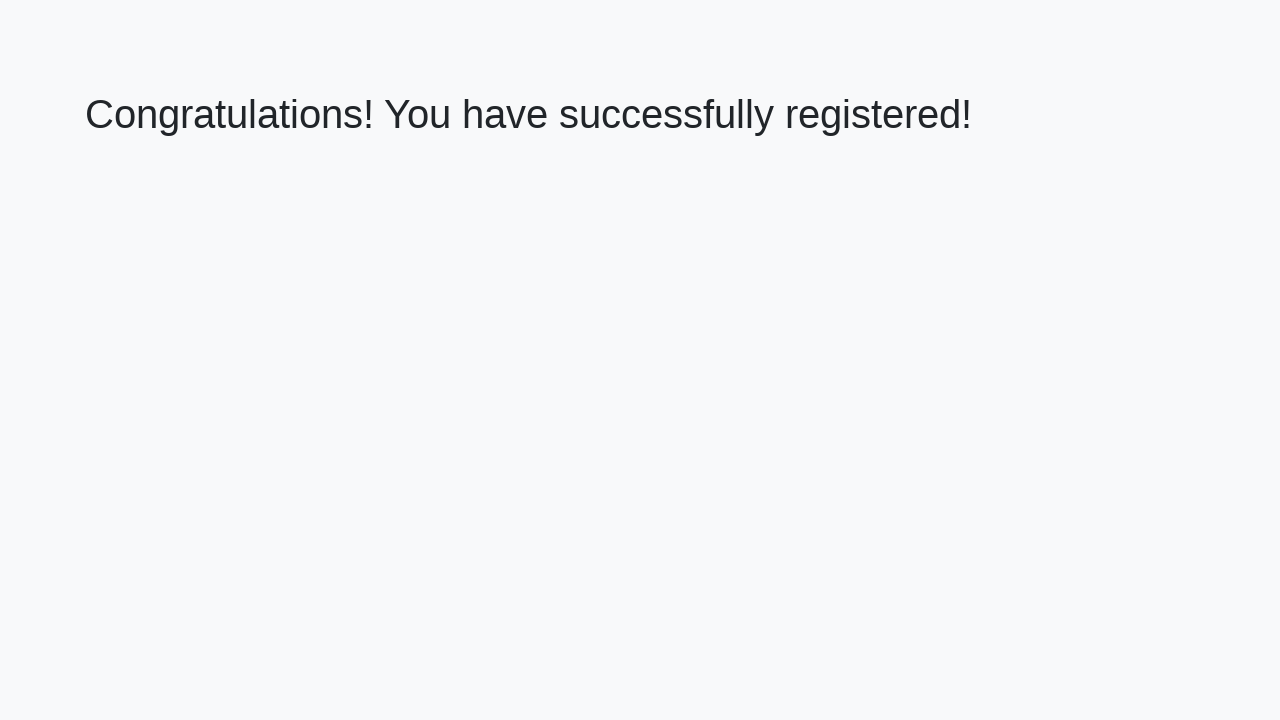

Retrieved welcome text from heading
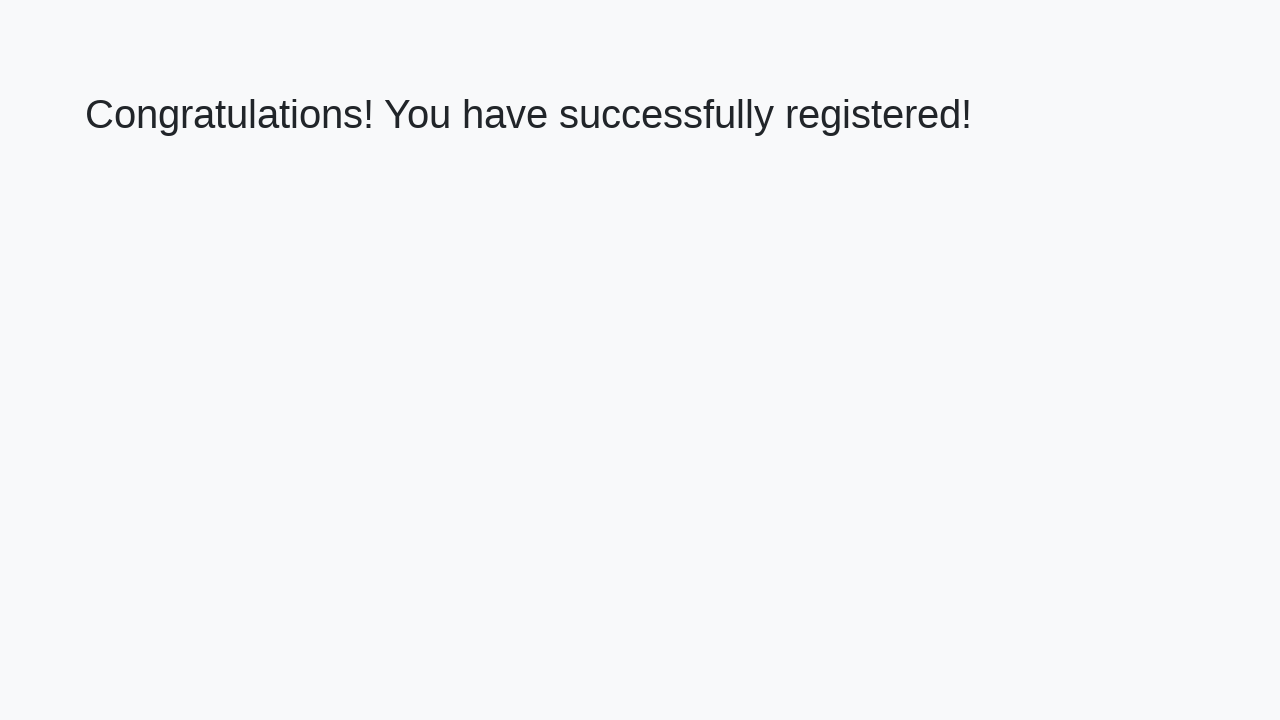

Verified success message: 'Congratulations! You have successfully registered!'
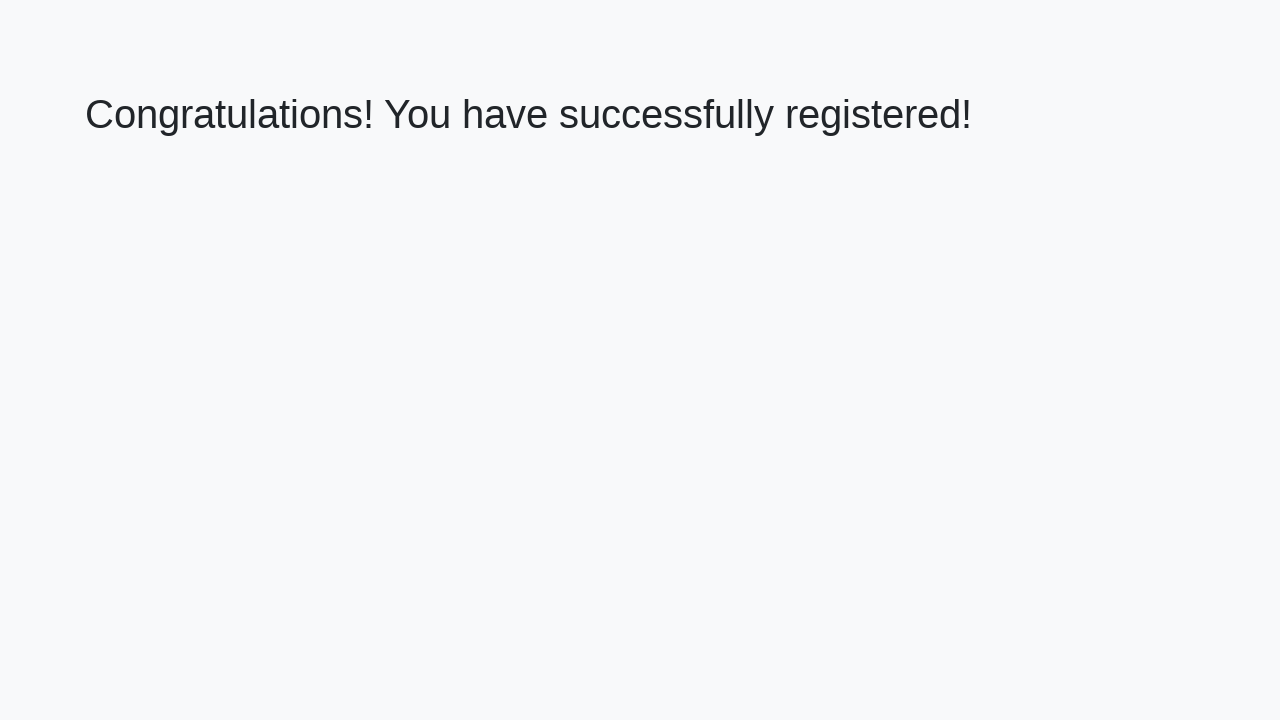

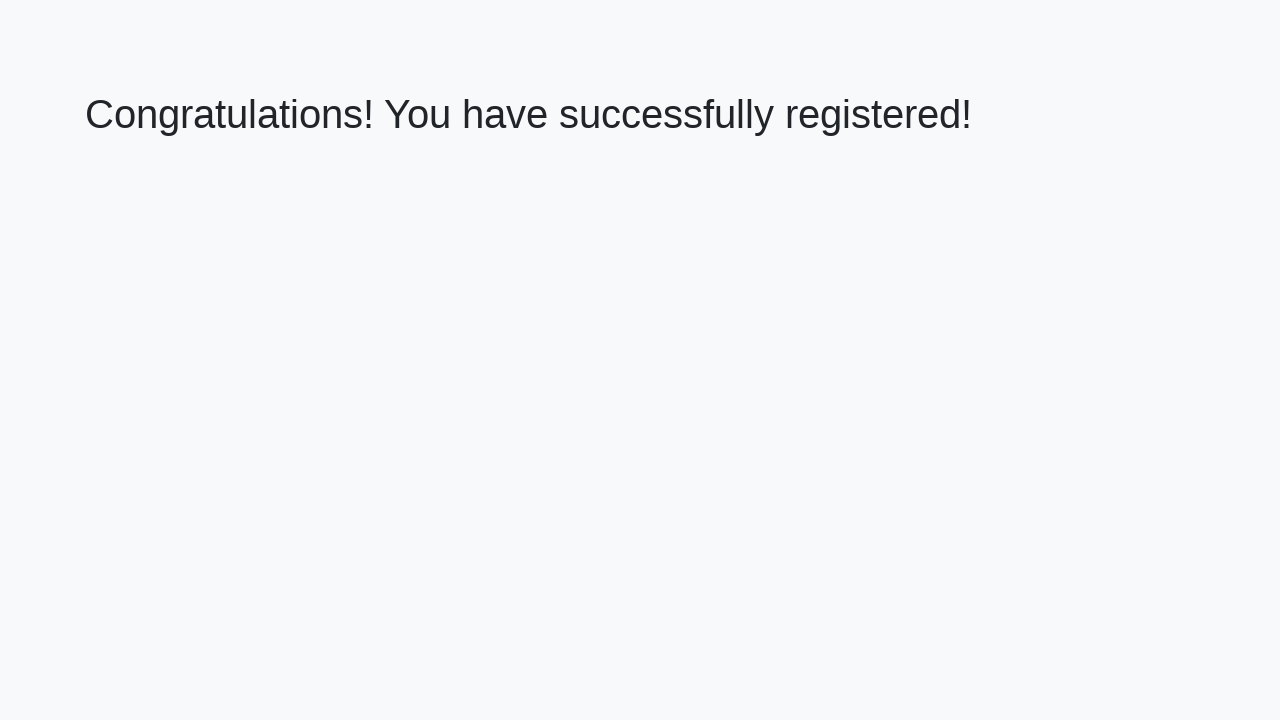